Tests dropdown selection functionality by selecting options using three different methods: by index, by value, and by visible text

Starting URL: https://rahulshettyacademy.com/AutomationPractice/

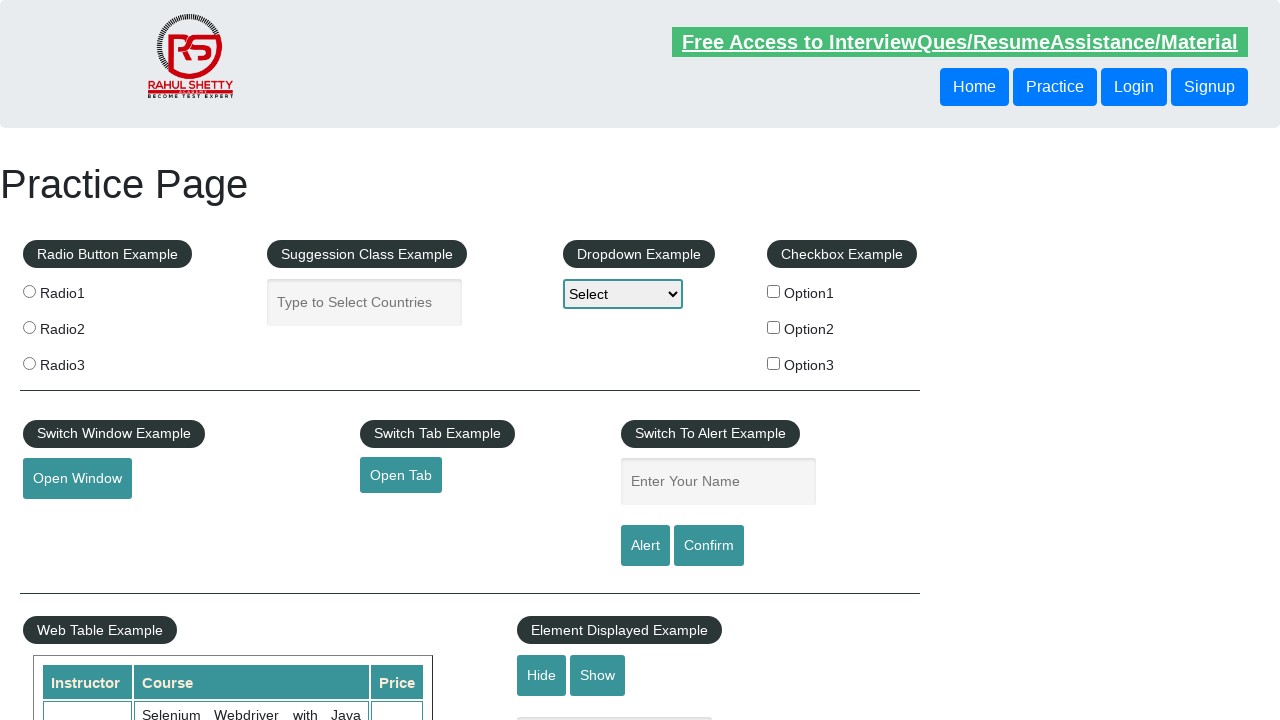

Selected first dropdown option by index (Option1) on #dropdown-class-example
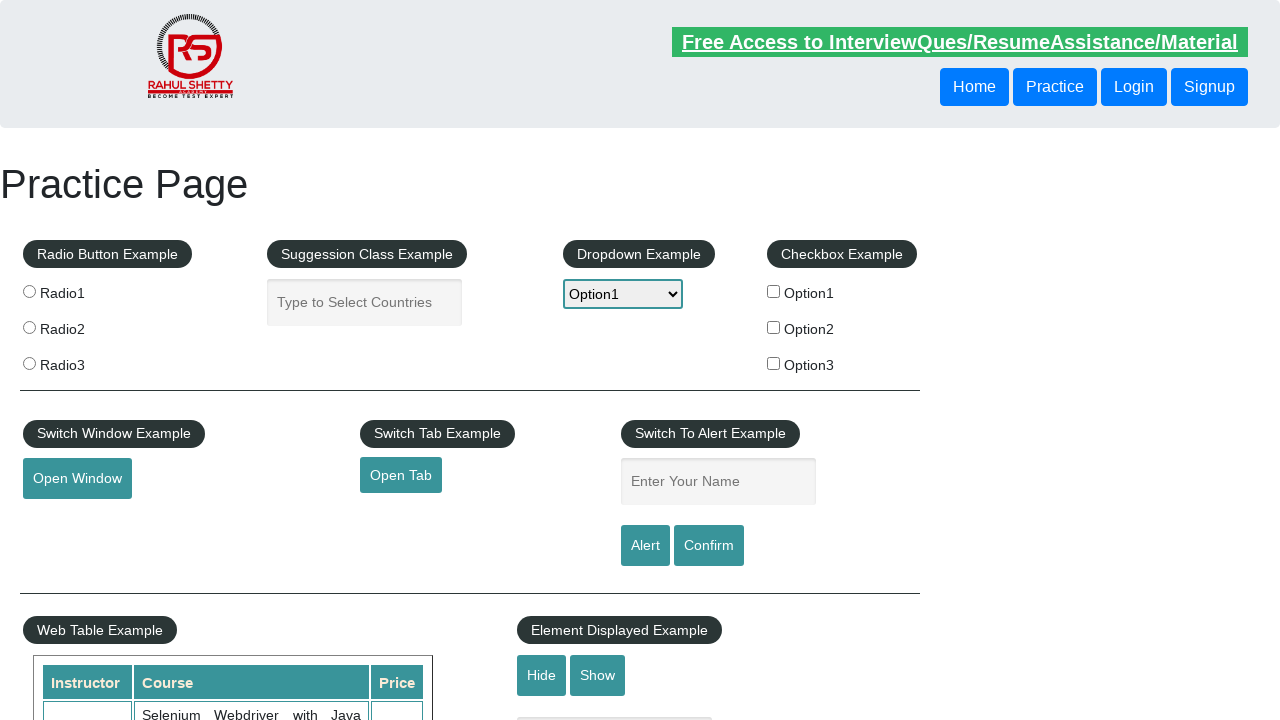

Selected dropdown option by value (option3) on #dropdown-class-example
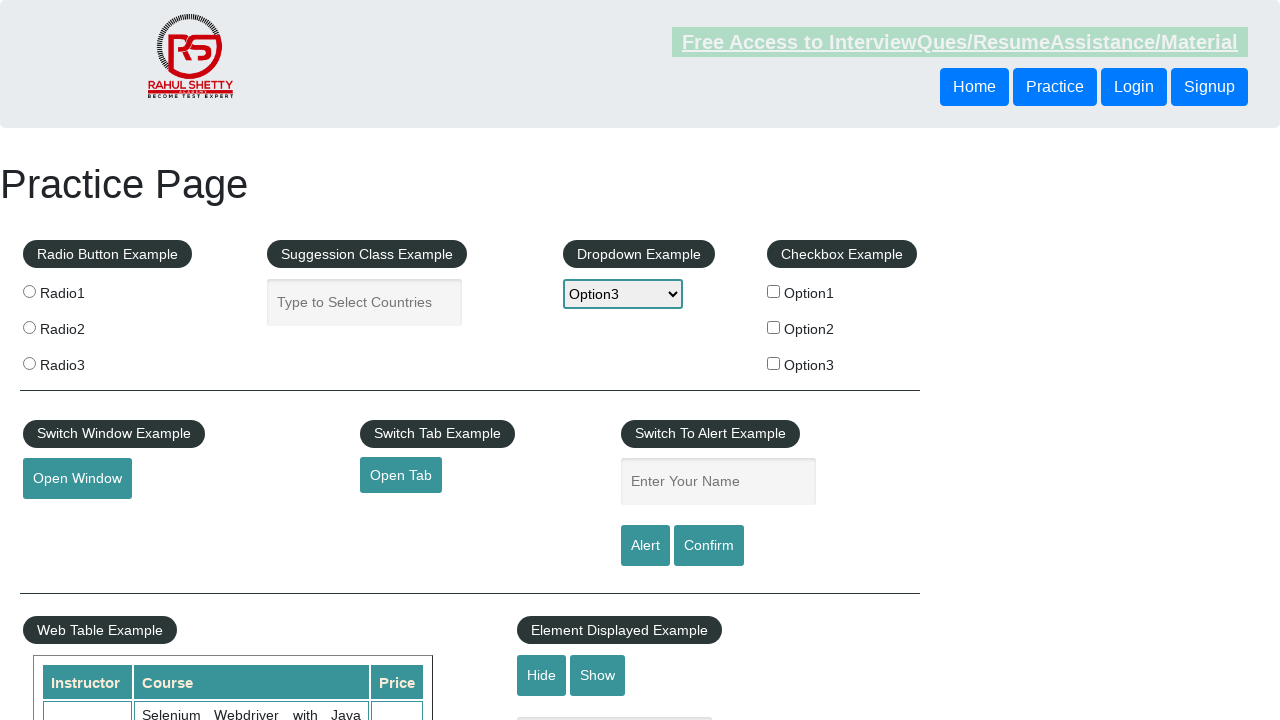

Selected dropdown option by visible text (Option2) on #dropdown-class-example
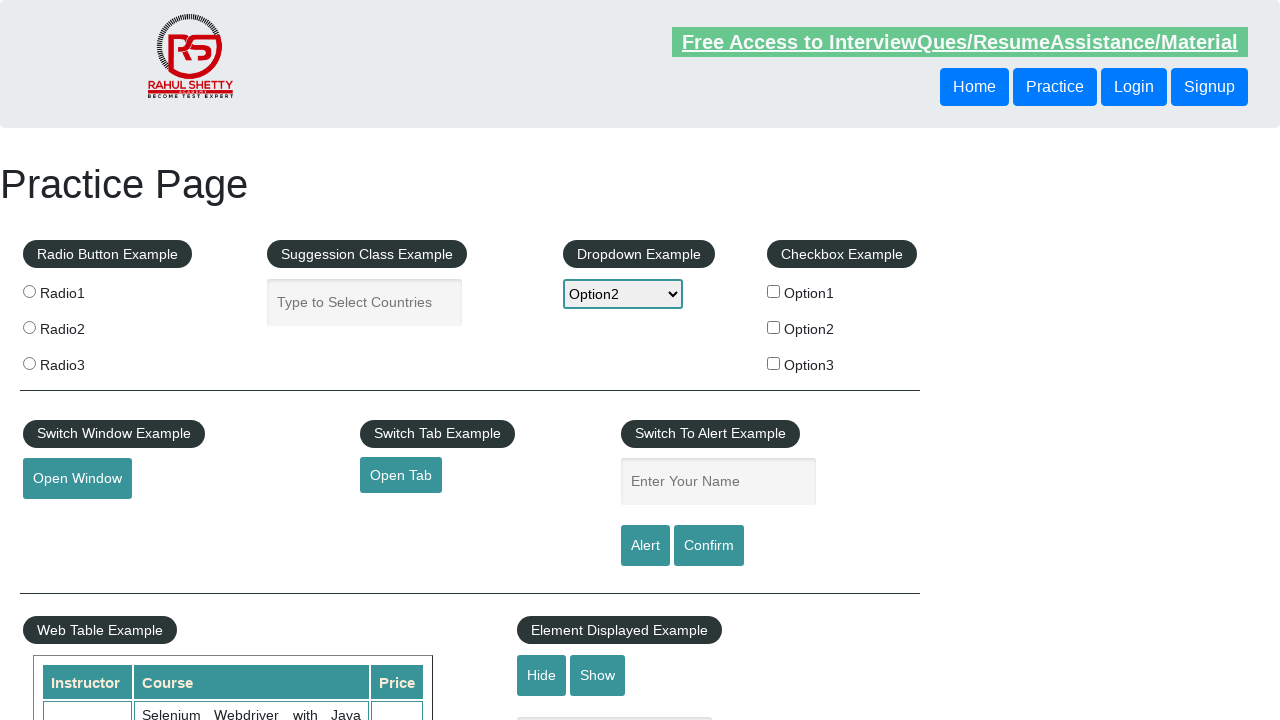

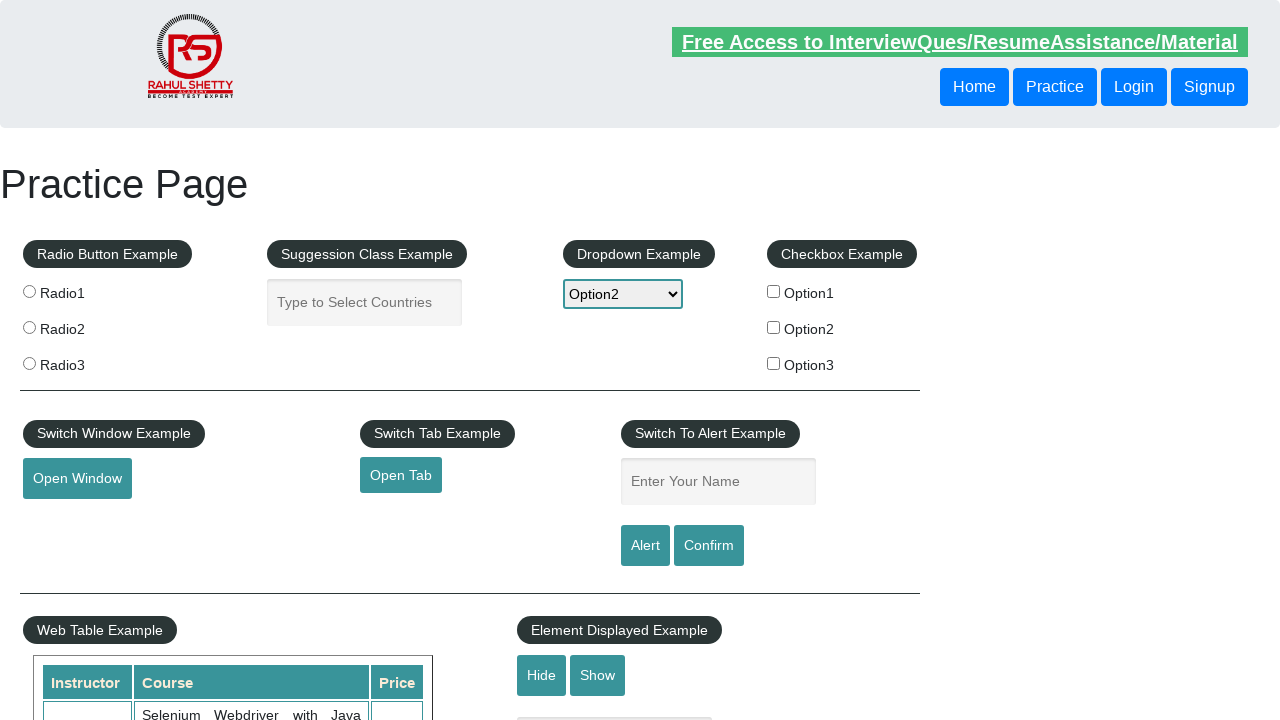